Tests radio button and checkbox selection functionality by clicking elements and verifying their selected state

Starting URL: https://automationfc.github.io/basic-form/index.html

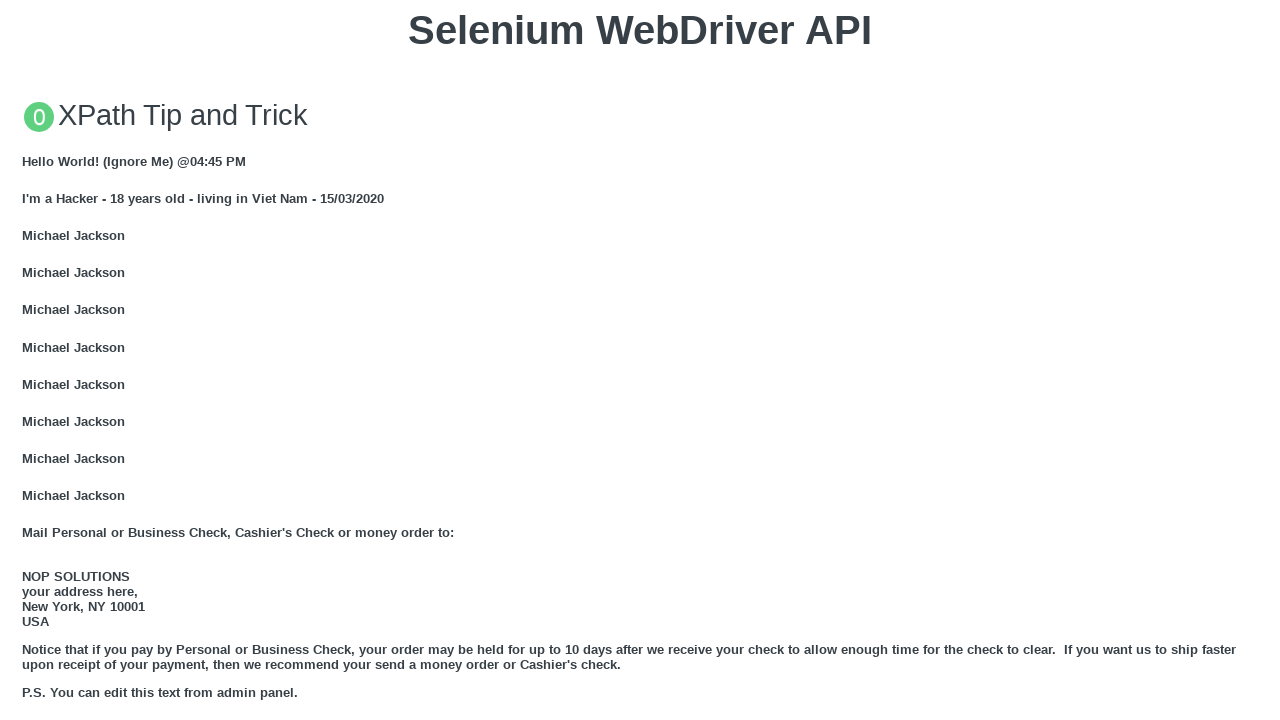

Clicked under 18 radio button at (28, 360) on xpath=//input[@id='under_18']
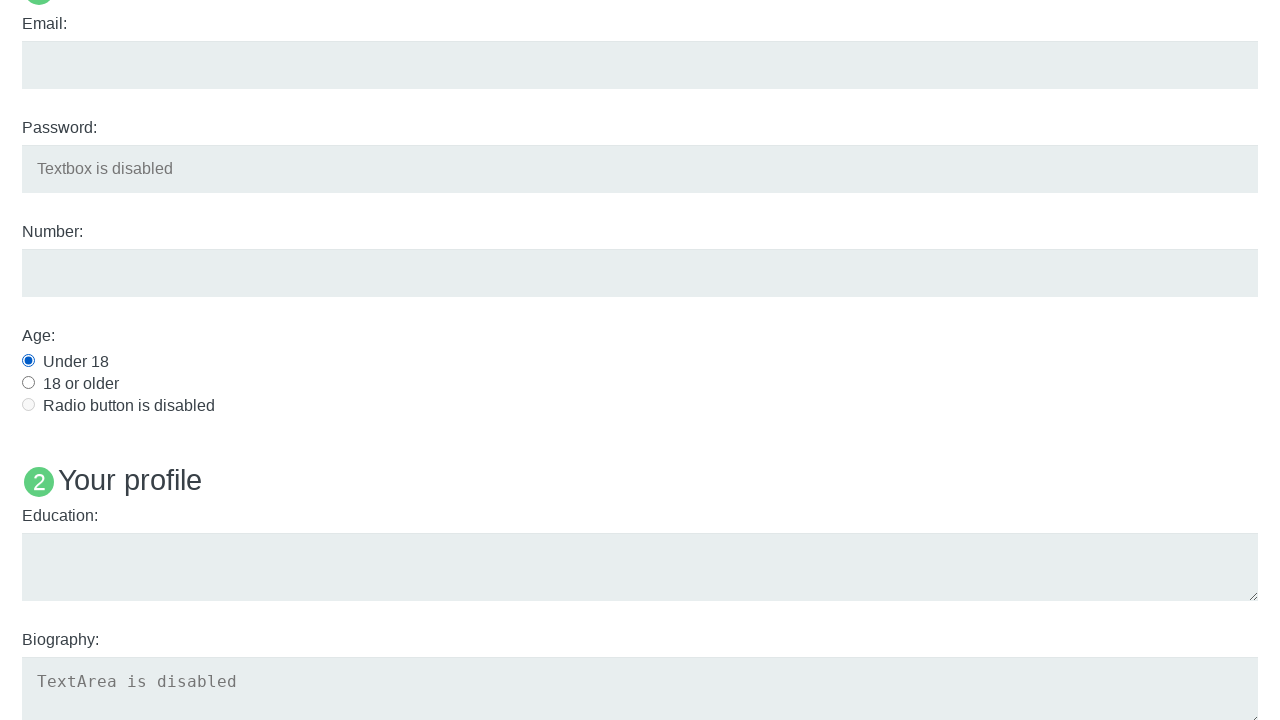

Clicked development checkbox at (28, 361) on xpath=//input[@id='development']
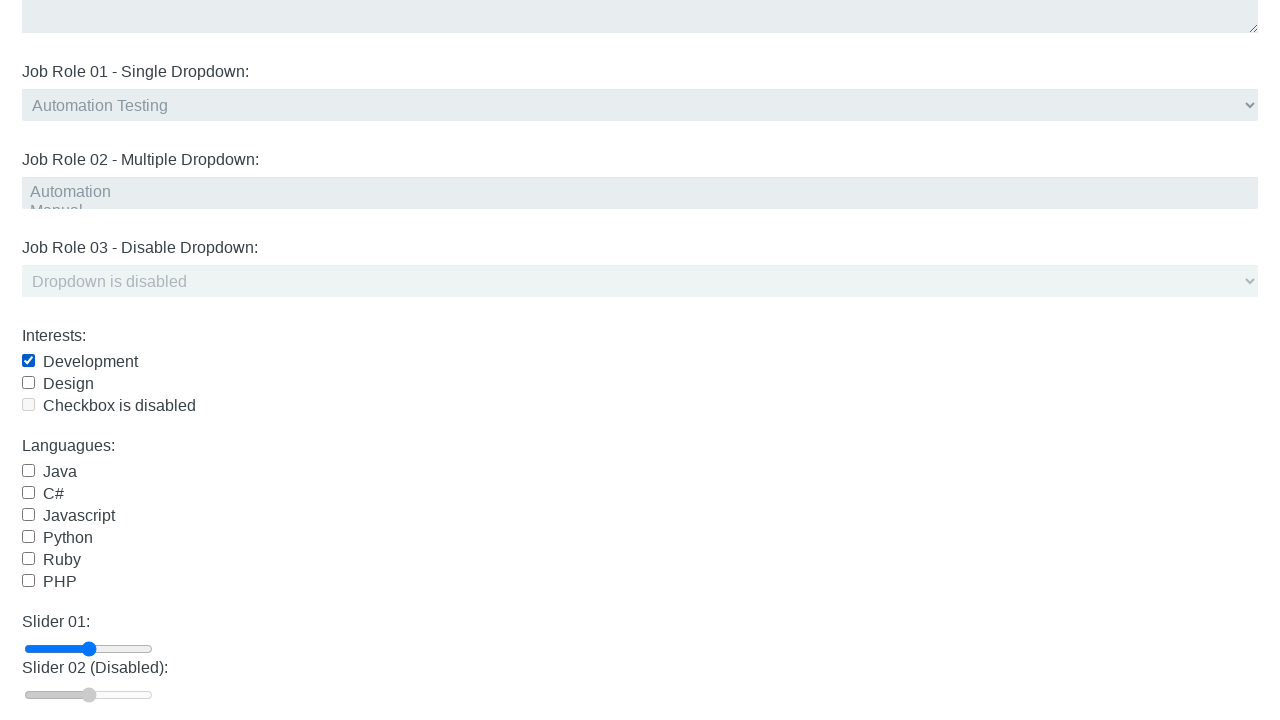

Verified under 18 radio button is checked
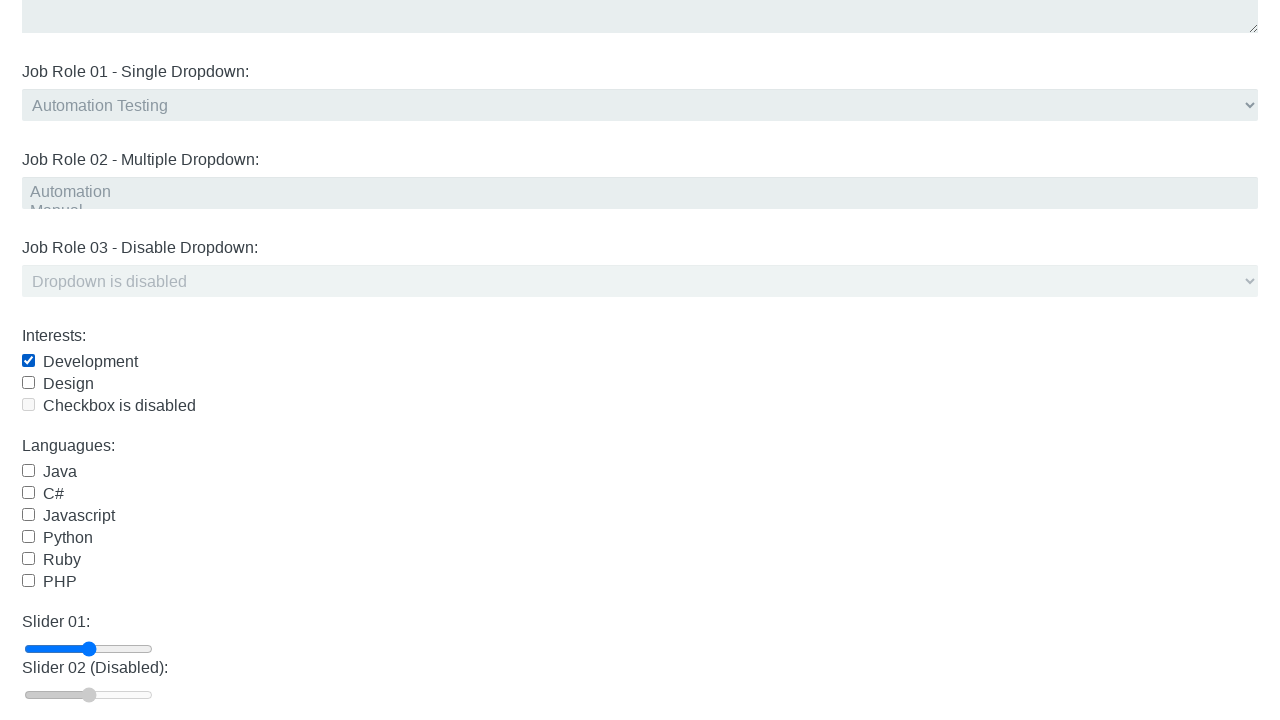

Verified development checkbox is checked
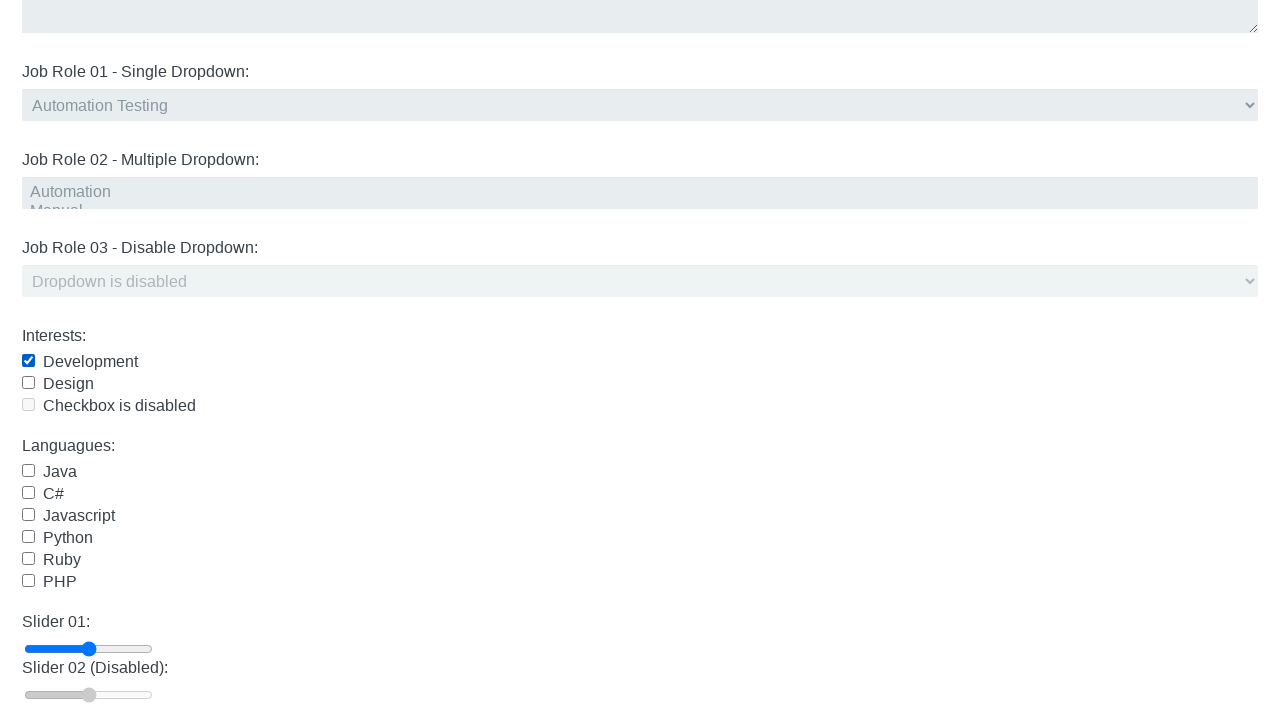

Clicked development checkbox to uncheck it at (28, 361) on xpath=//input[@id='development']
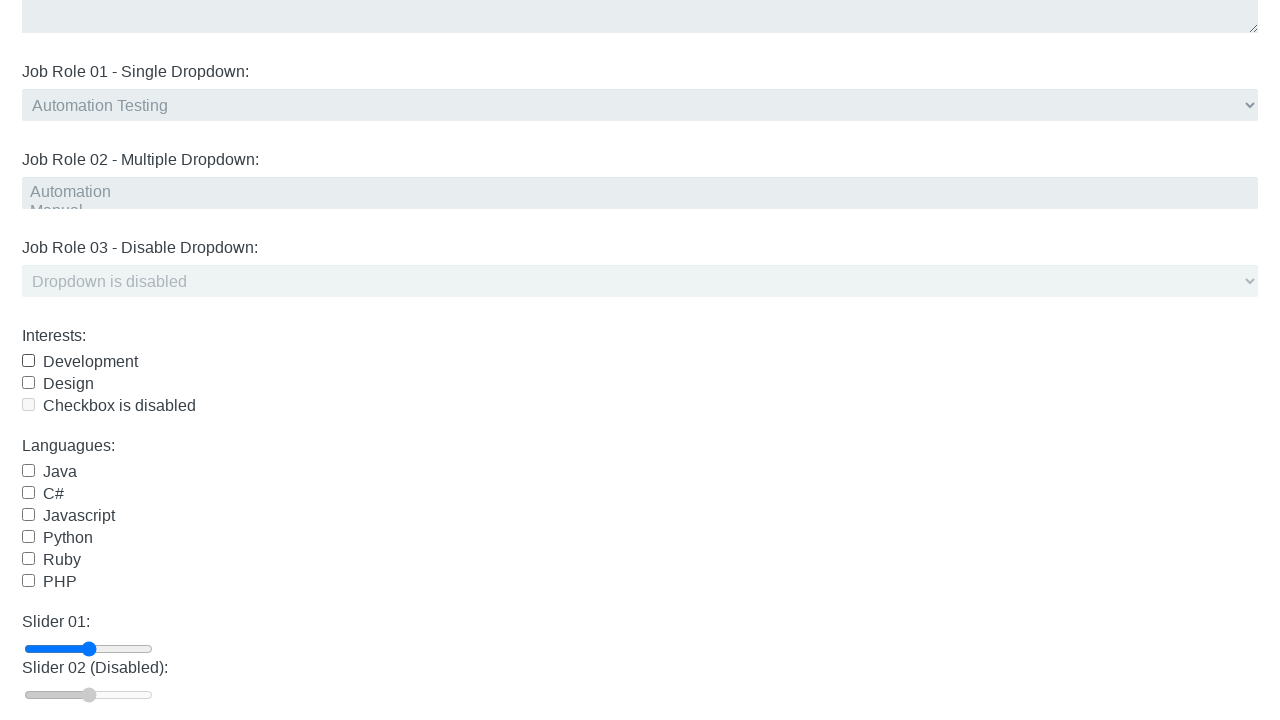

Verified development checkbox is unchecked
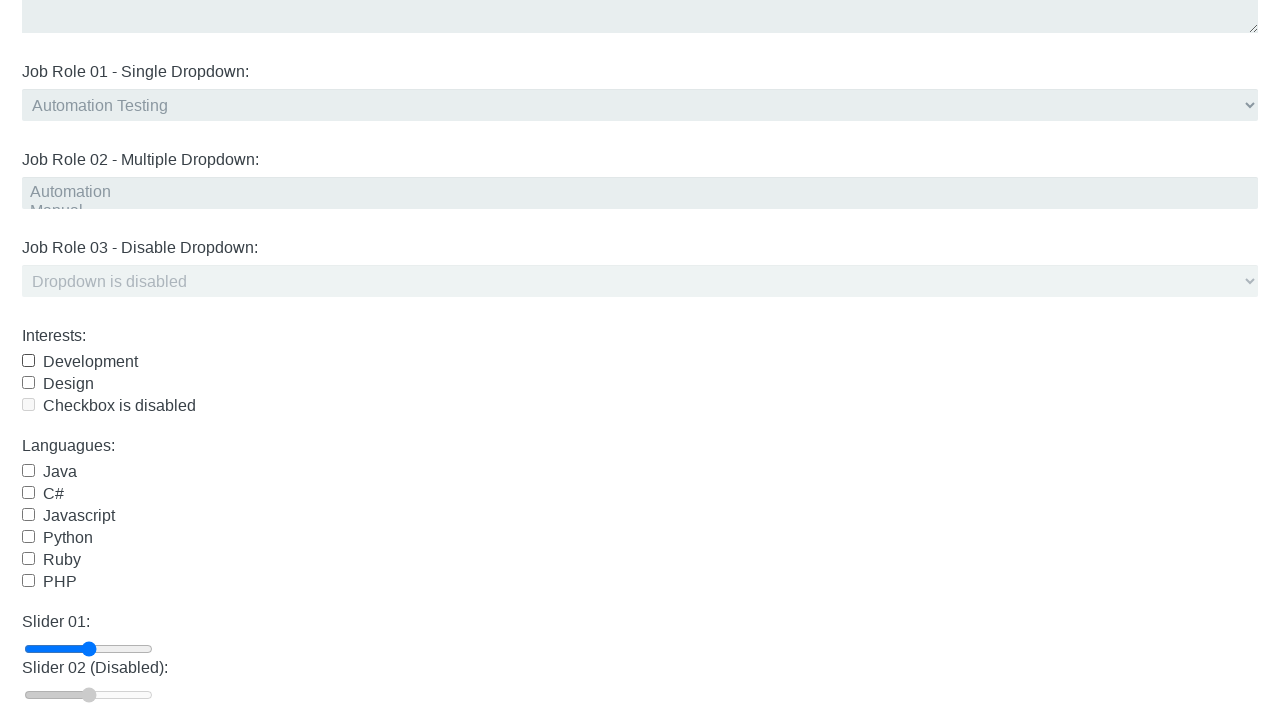

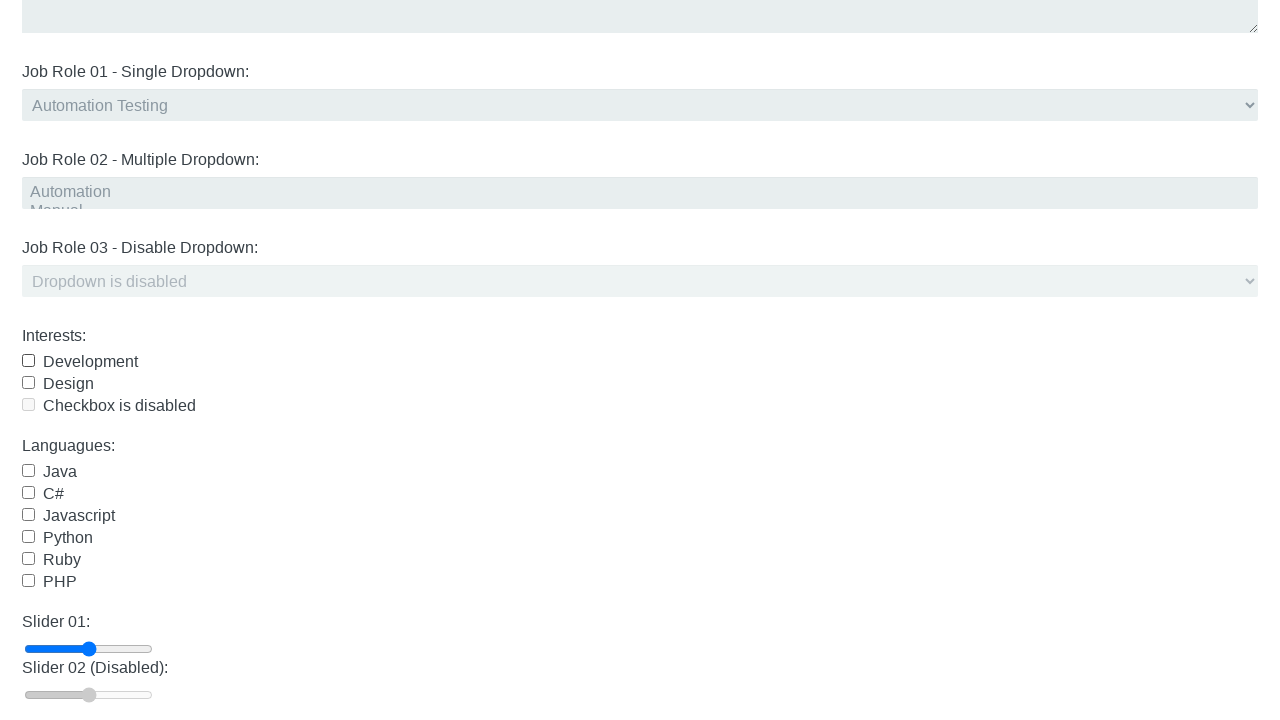